Tests navigation to the A/B Testing page by clicking the A/B Testing link from the homepage and verifying the page title is displayed correctly.

Starting URL: https://the-internet.herokuapp.com/

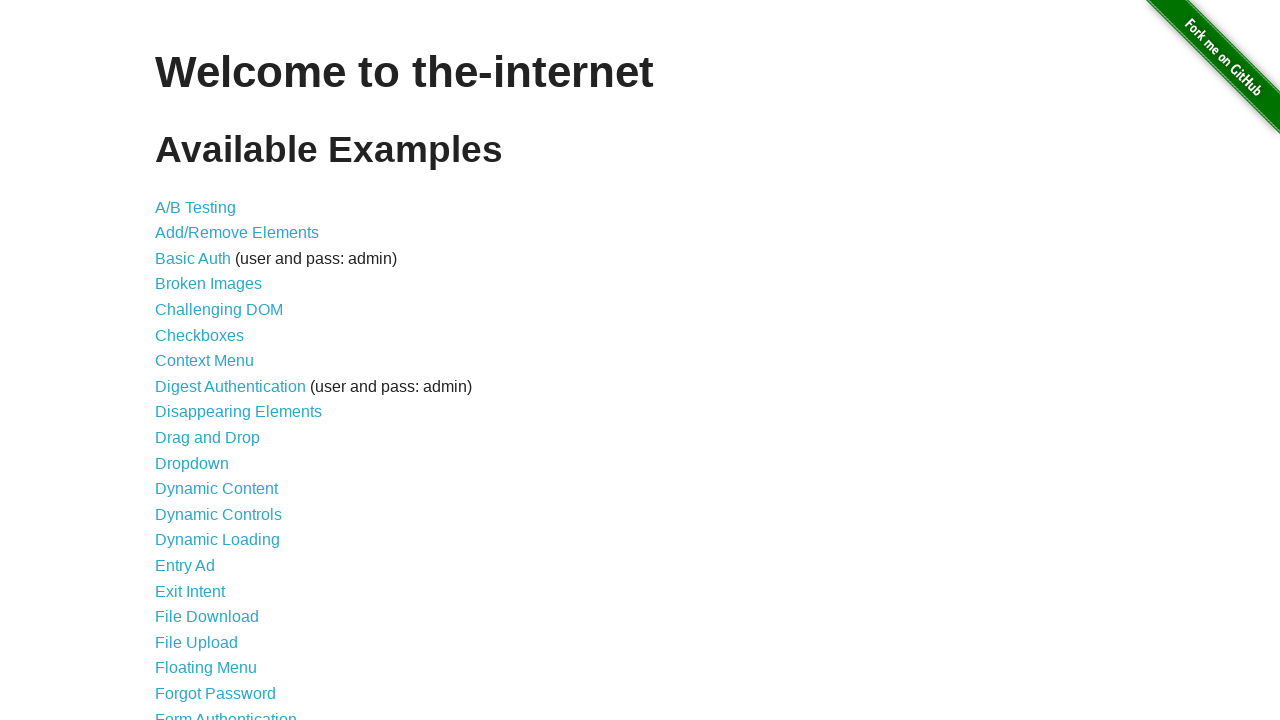

Clicked on A/B Testing link from homepage at (196, 207) on text=A/B Testing
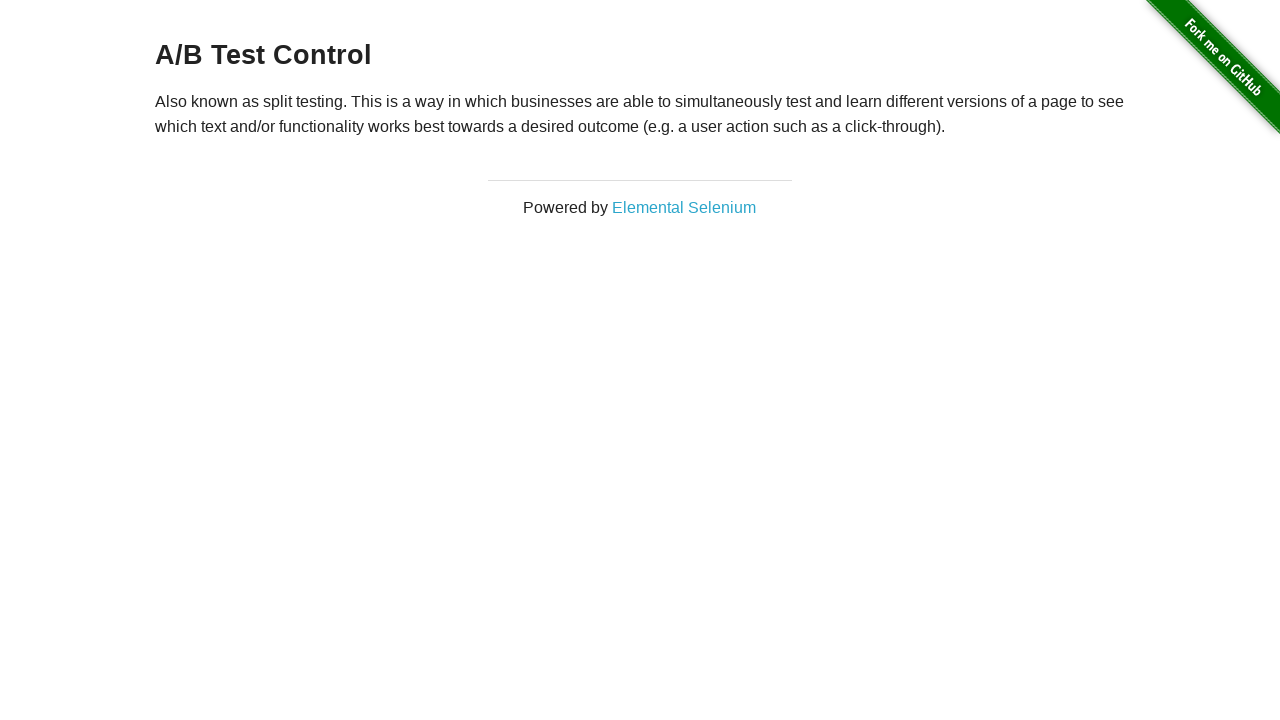

A/B Testing page heading loaded
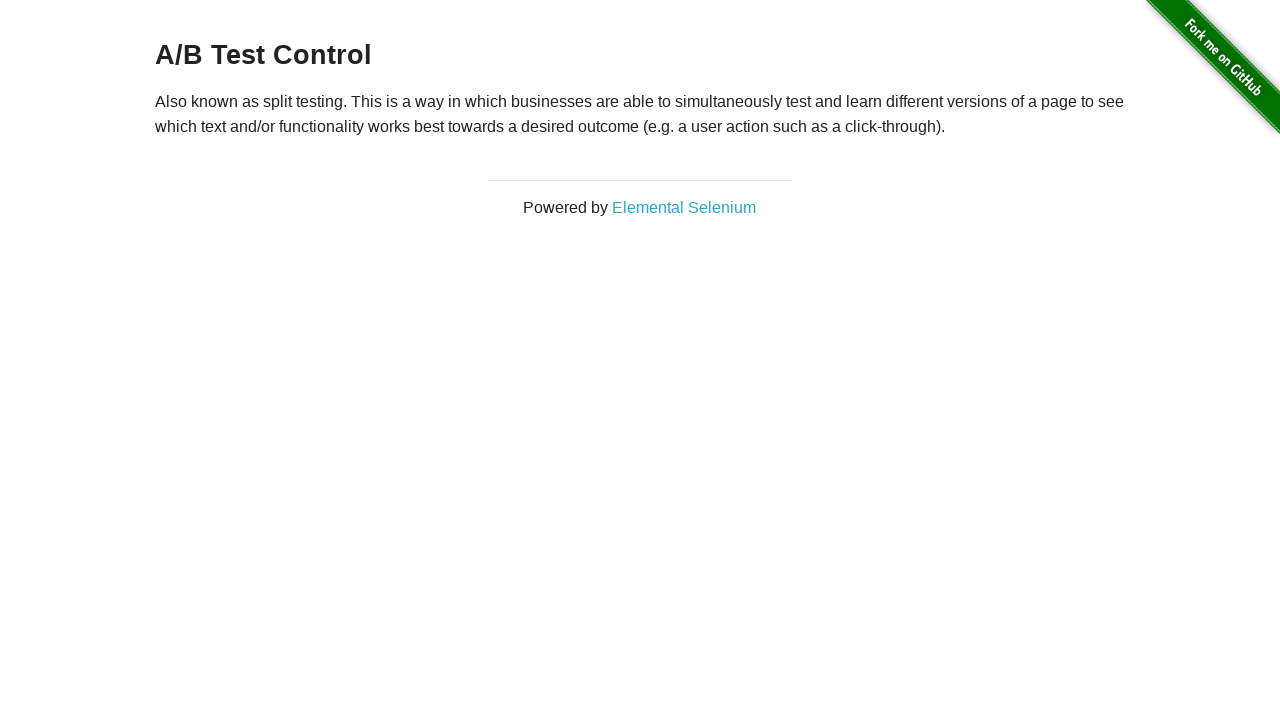

Located page heading element
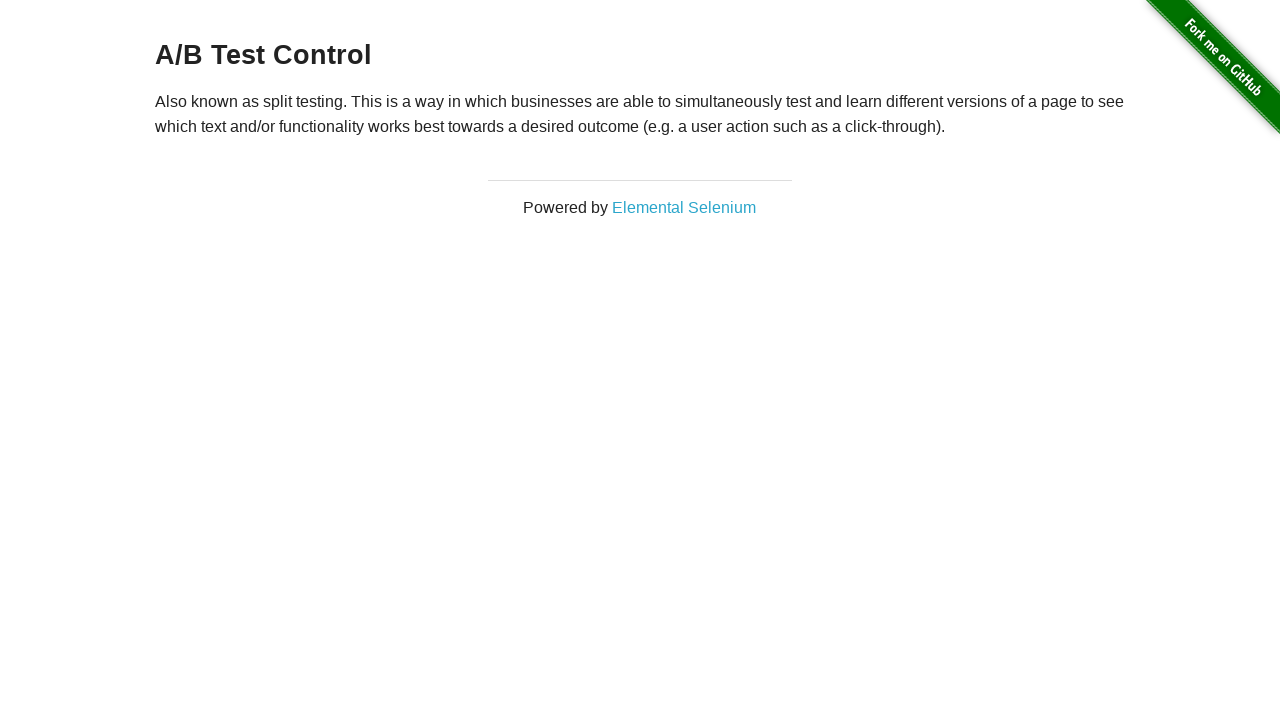

Verified page title is either 'A/B Test Control' or 'A/B Test Variation 1'
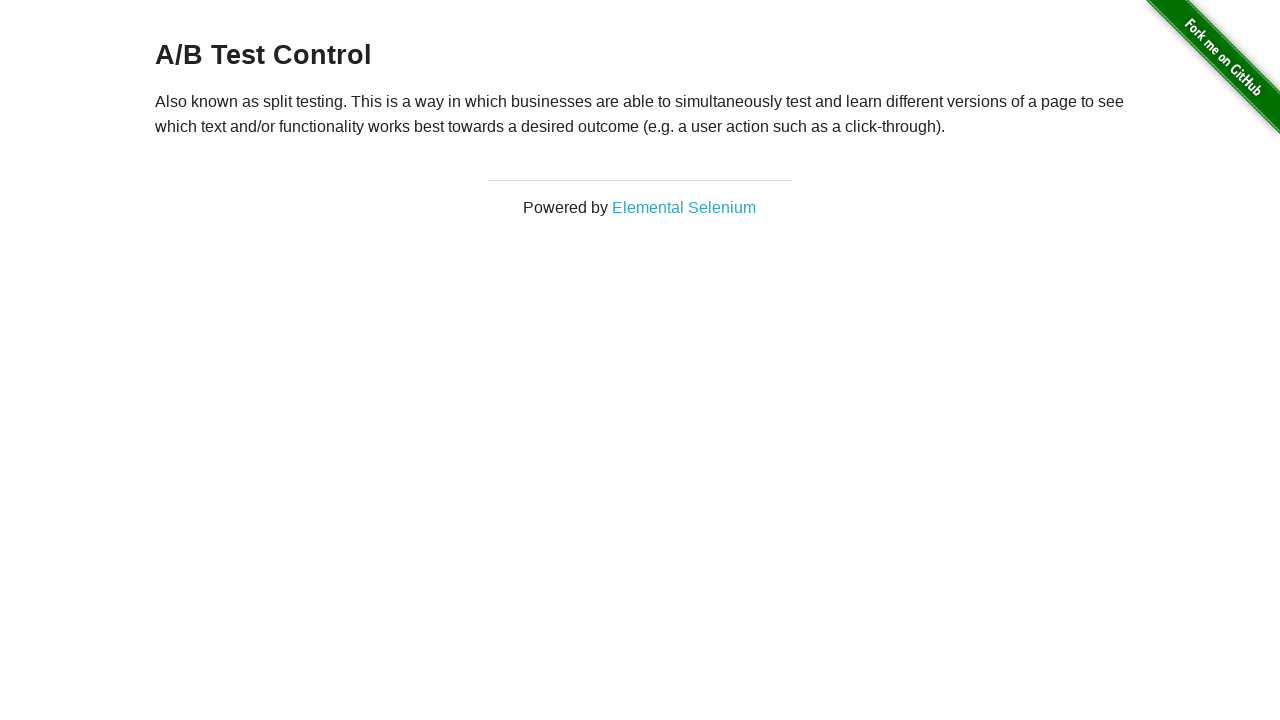

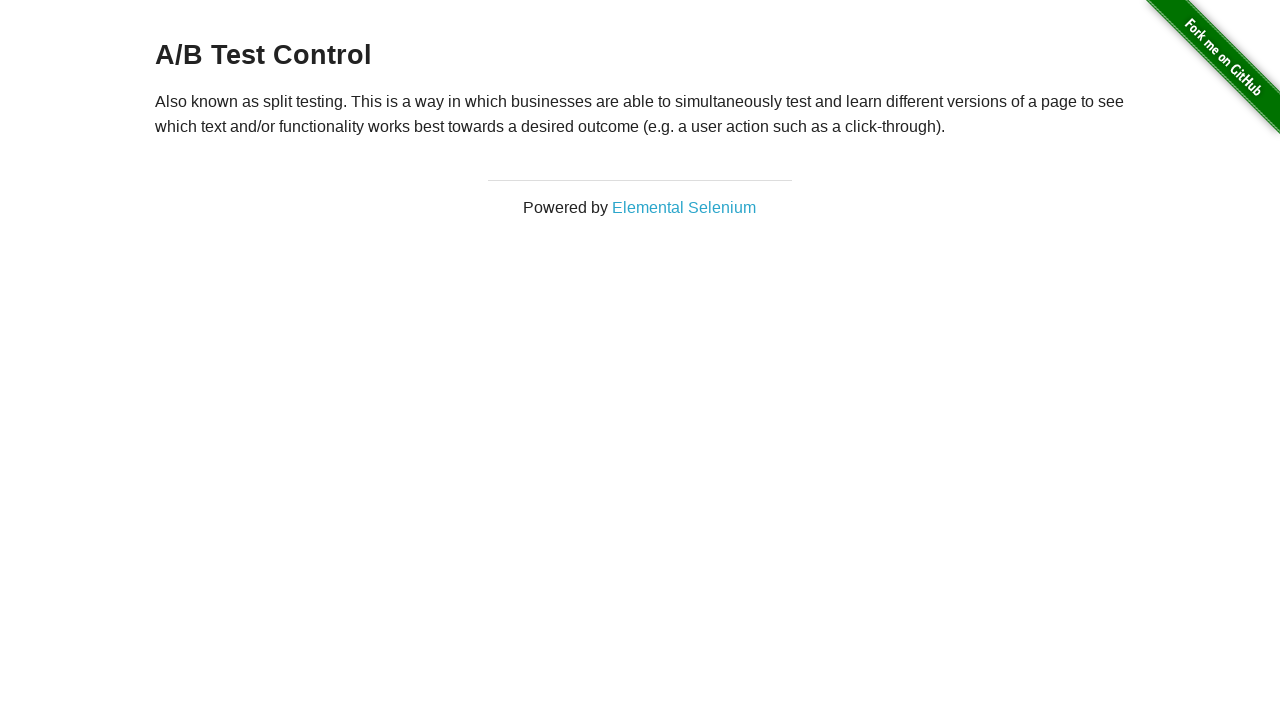